Tests JavaScript alert handling by clicking a button that triggers an alert and accepting it

Starting URL: https://practice.cydeo.com/javascript_alerts

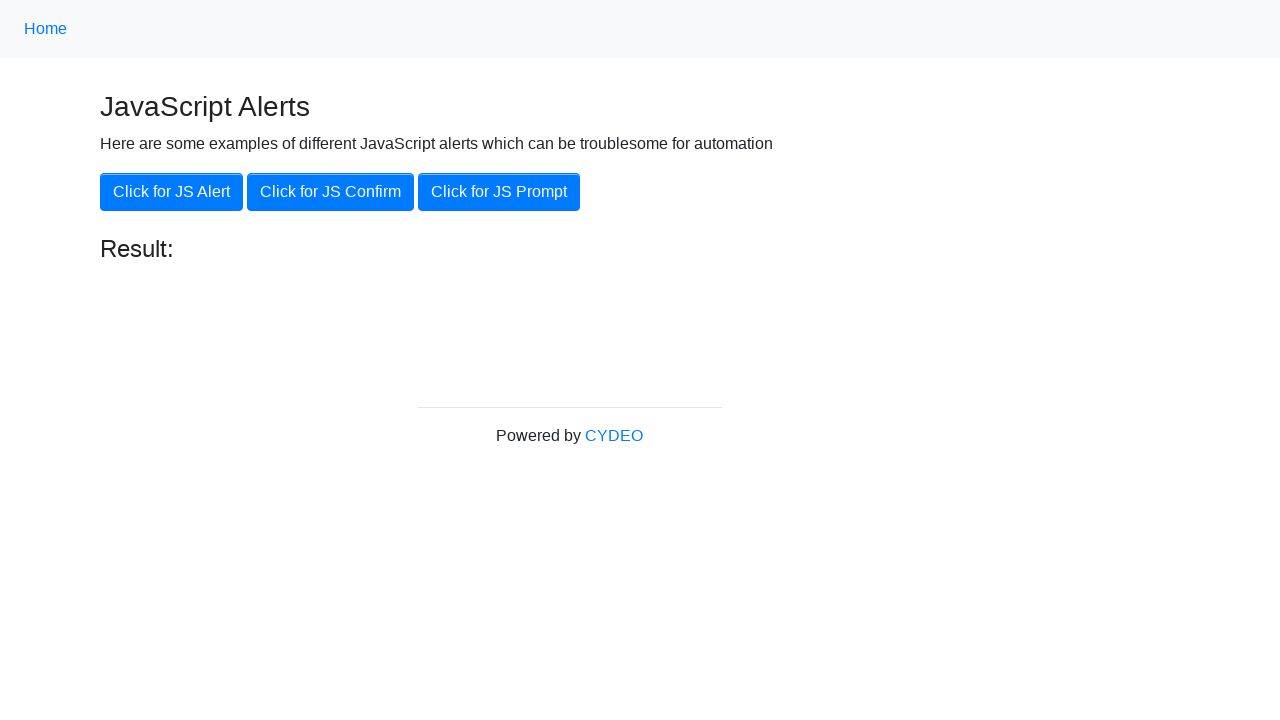

Clicked button to trigger JavaScript alert at (172, 192) on xpath=//button[.='Click for JS Alert']
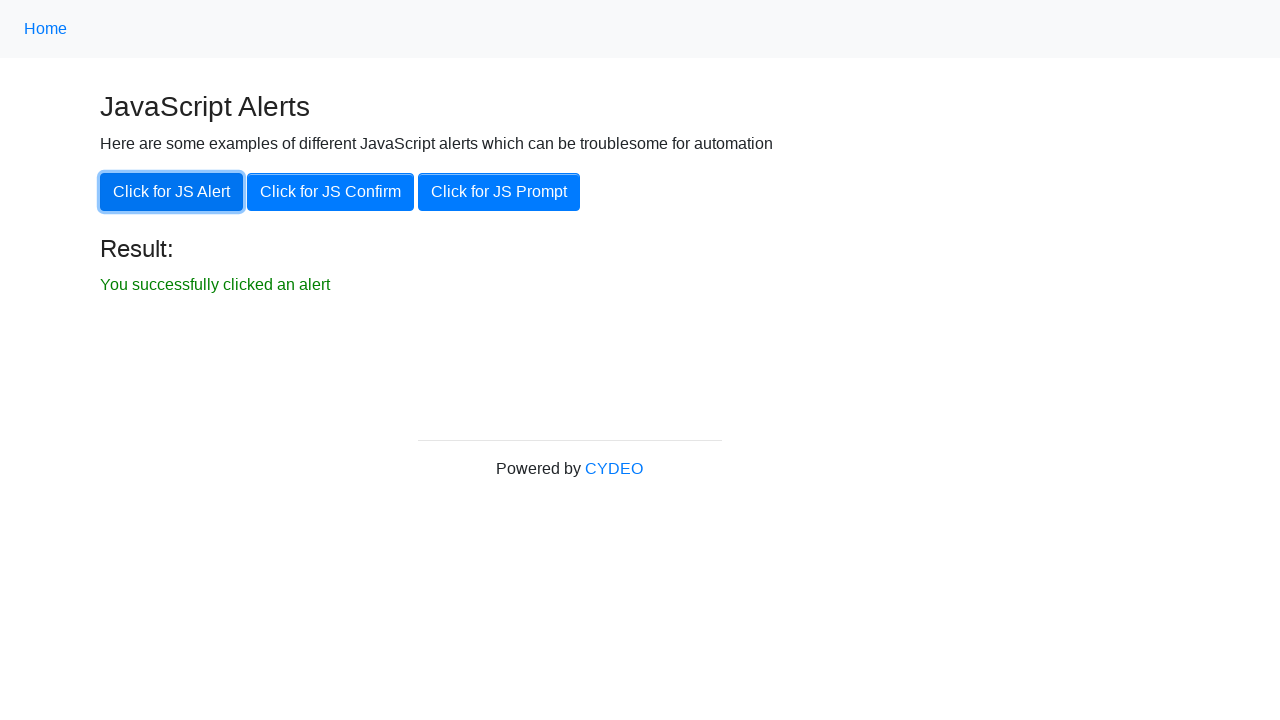

Set up dialog handler to accept alerts
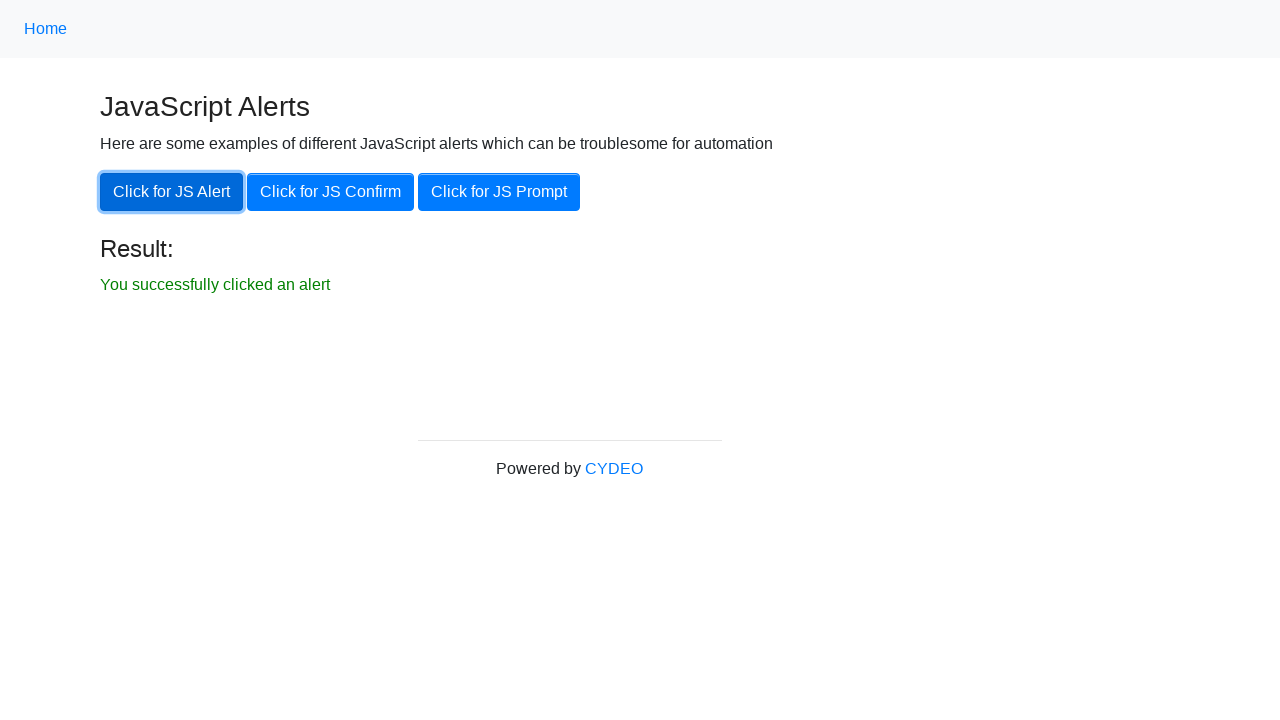

Clicked button again to trigger alert and verify handler accepts it at (172, 192) on xpath=//button[.='Click for JS Alert']
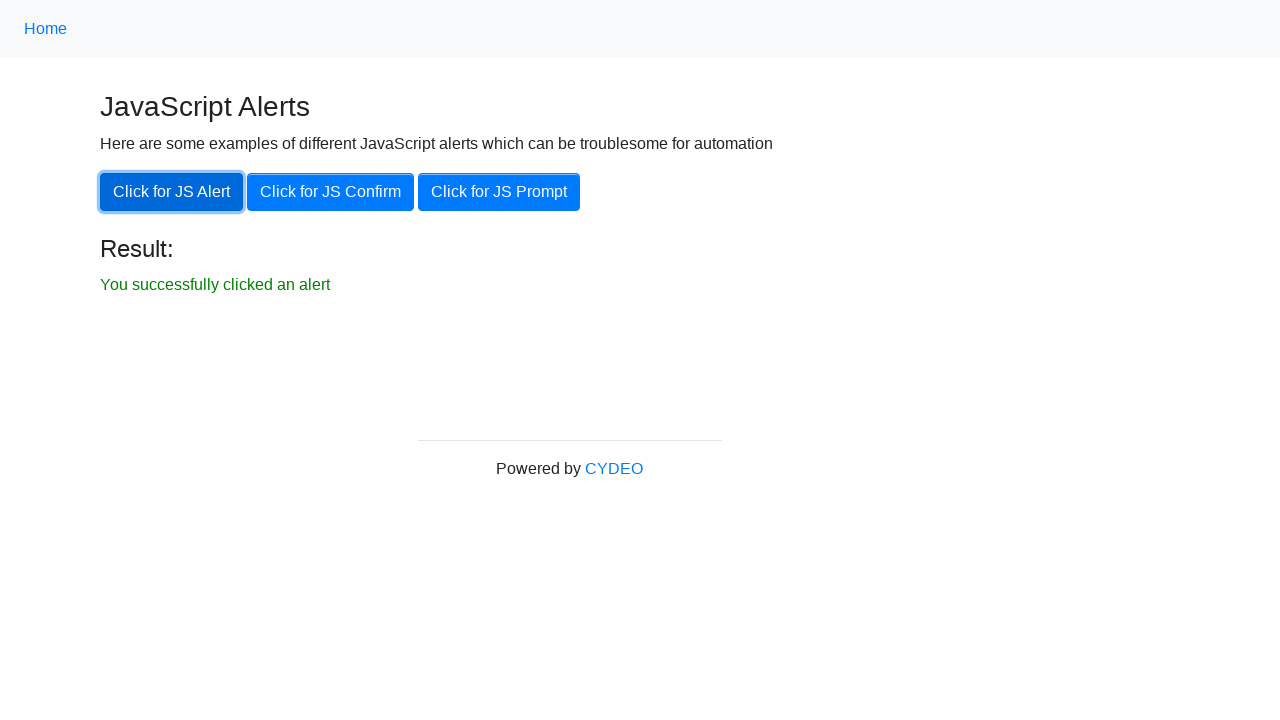

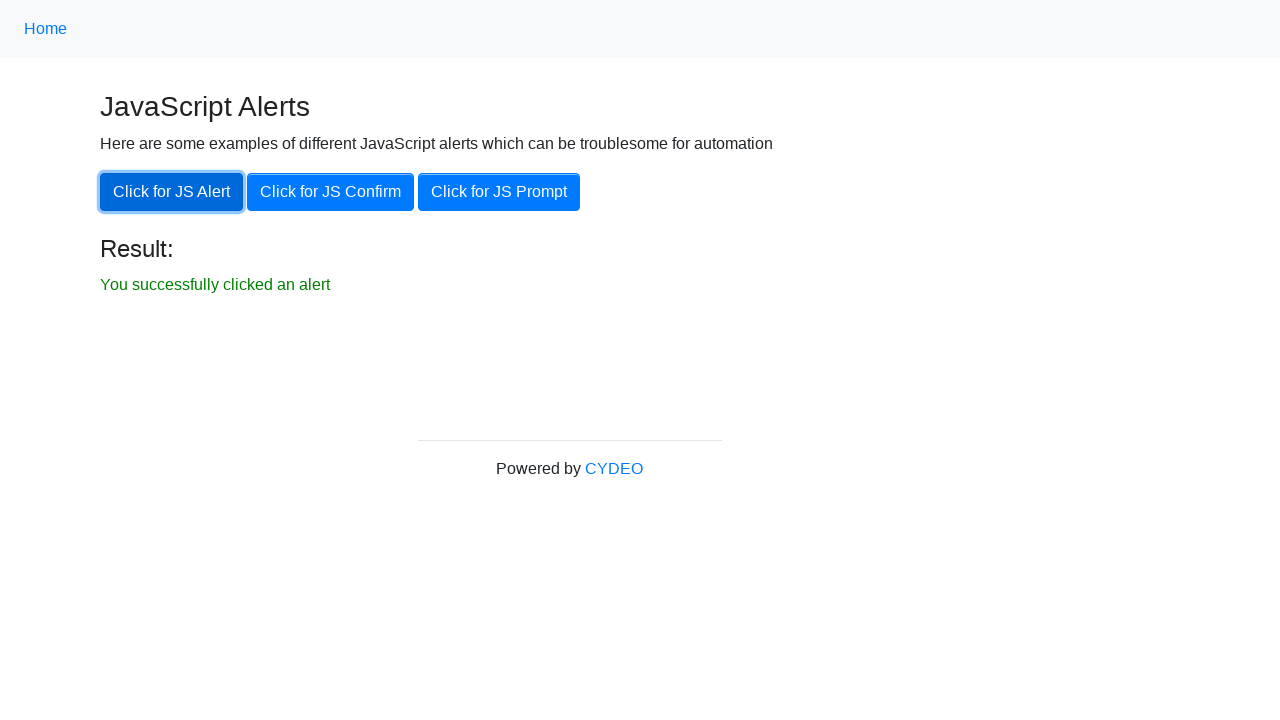